Tests selecting an option from a dropdown using Playwright's built-in select_option method with visible text, then verifies the selection was successful.

Starting URL: https://the-internet.herokuapp.com/dropdown

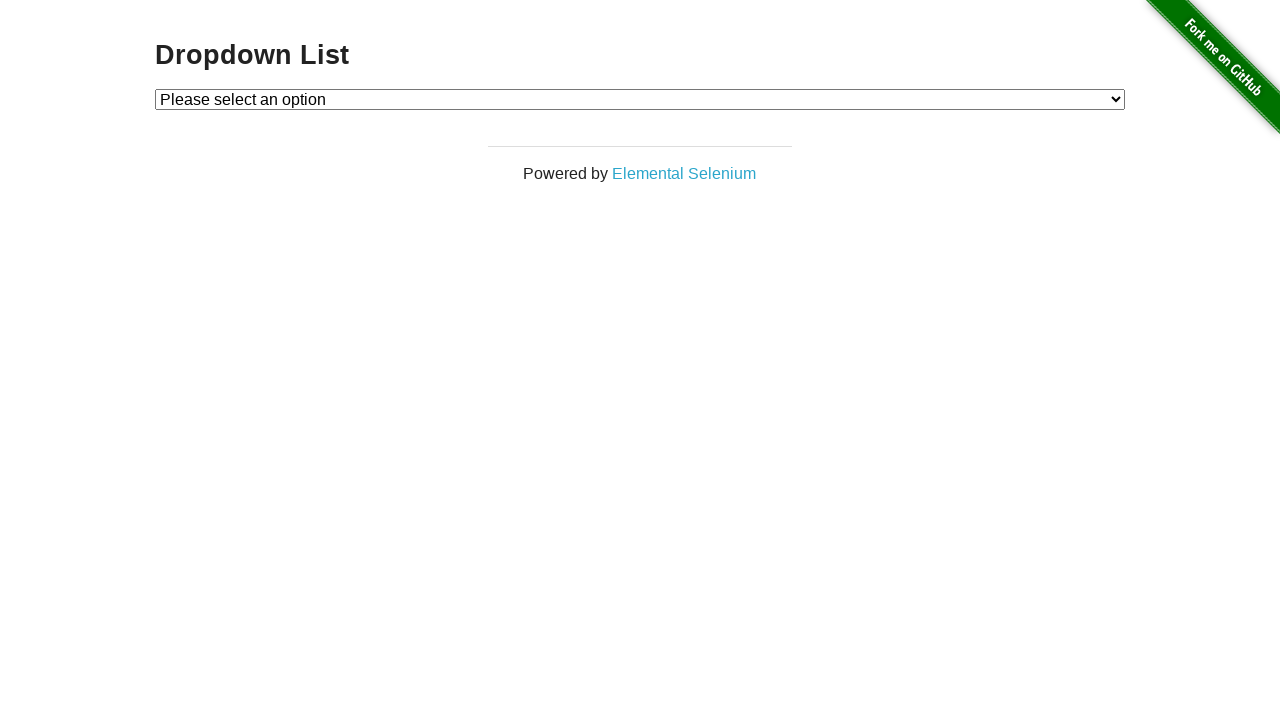

Selected 'Option 1' from dropdown using visible text on #dropdown
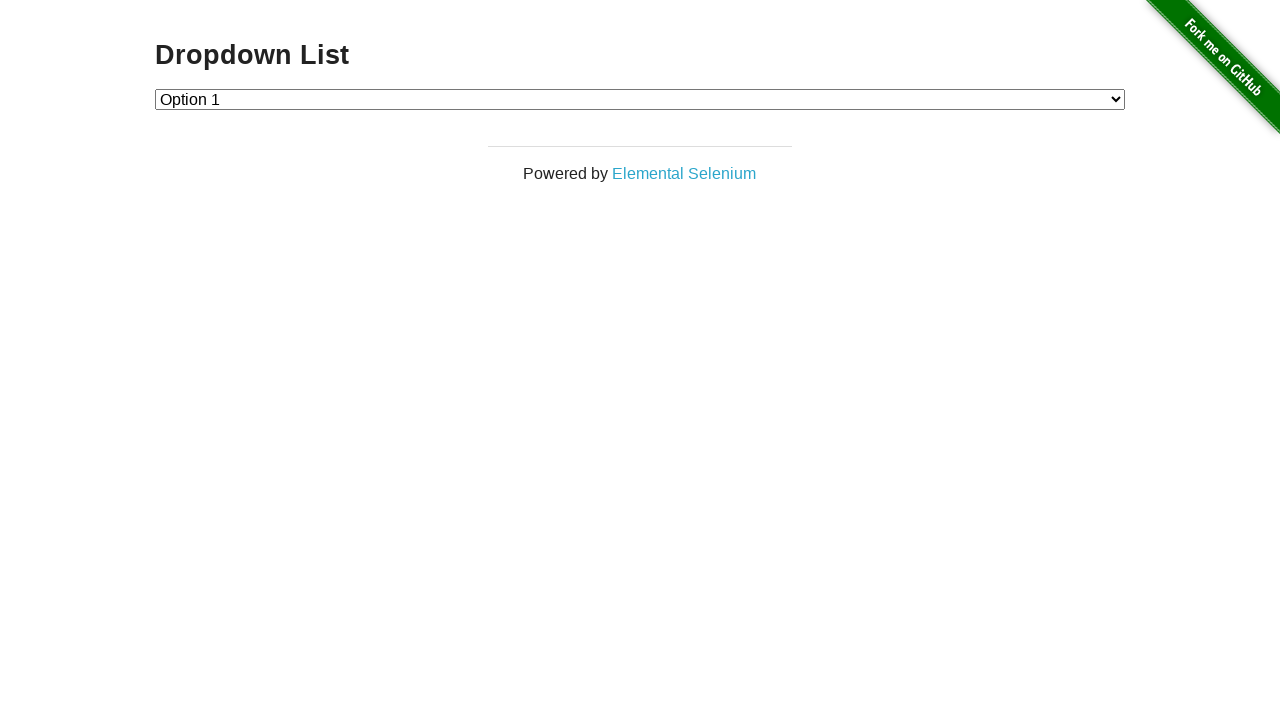

Retrieved text content of selected dropdown option
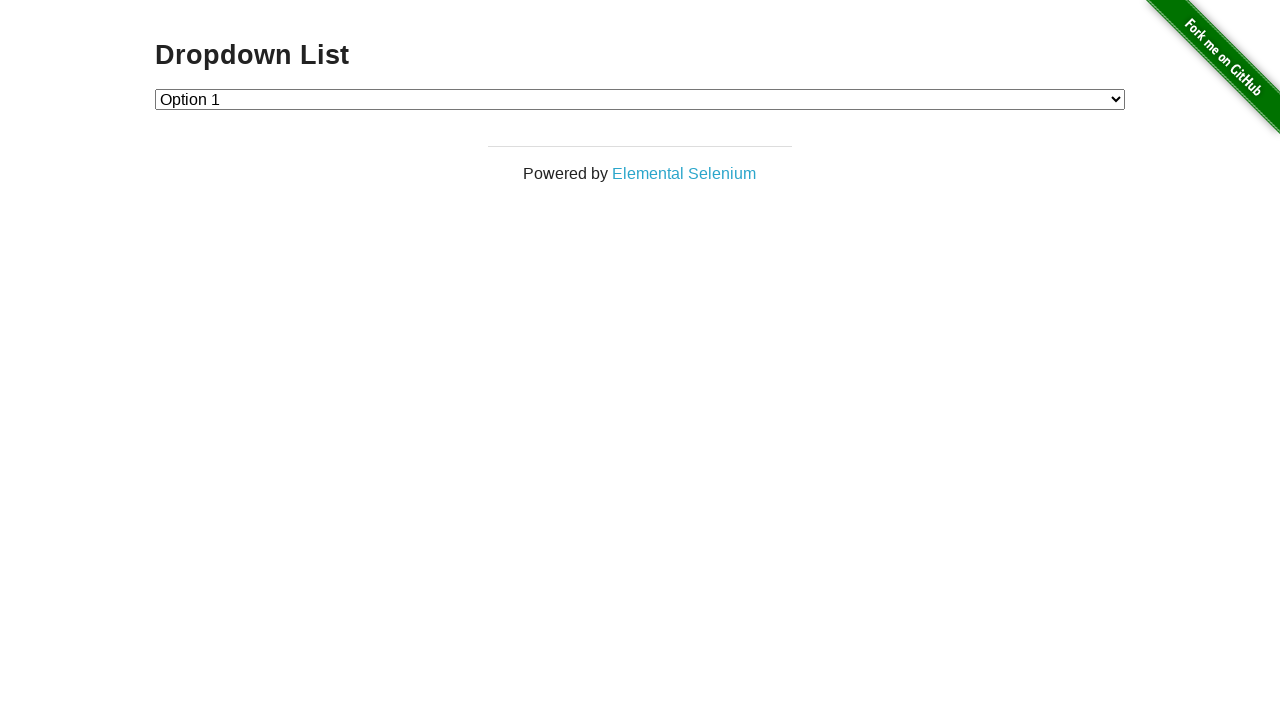

Verified that 'Option 1' was successfully selected
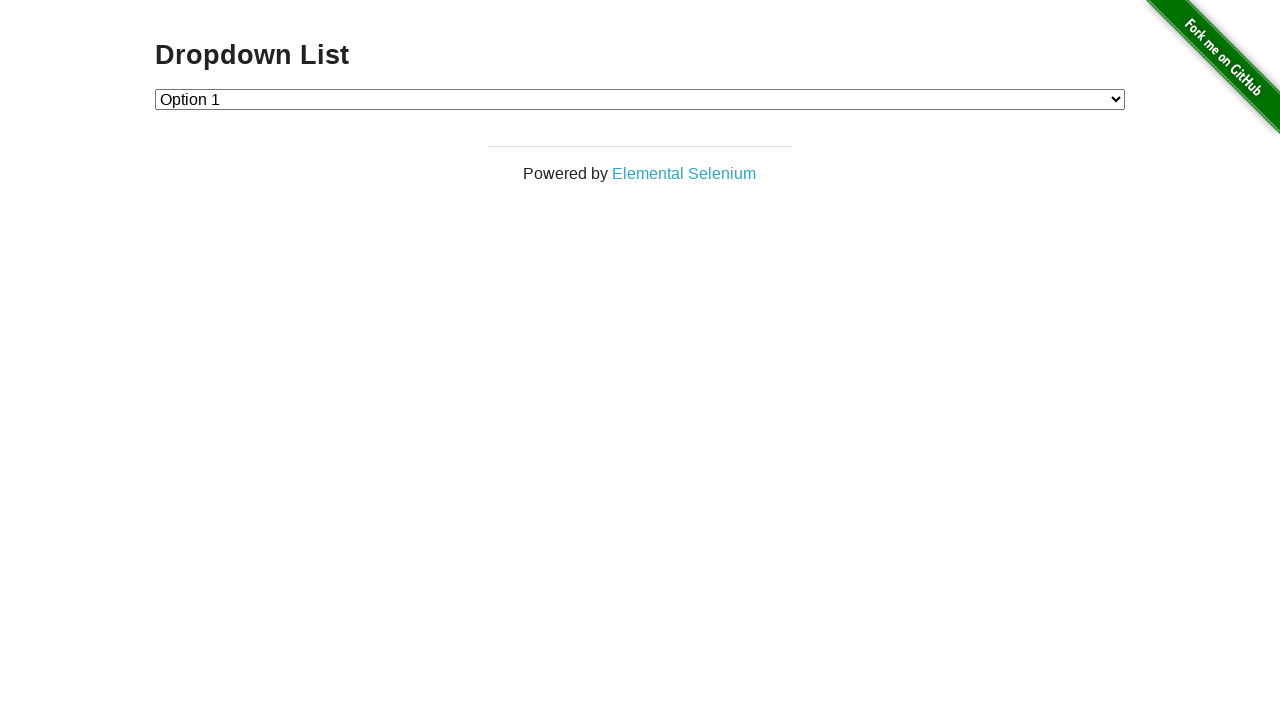

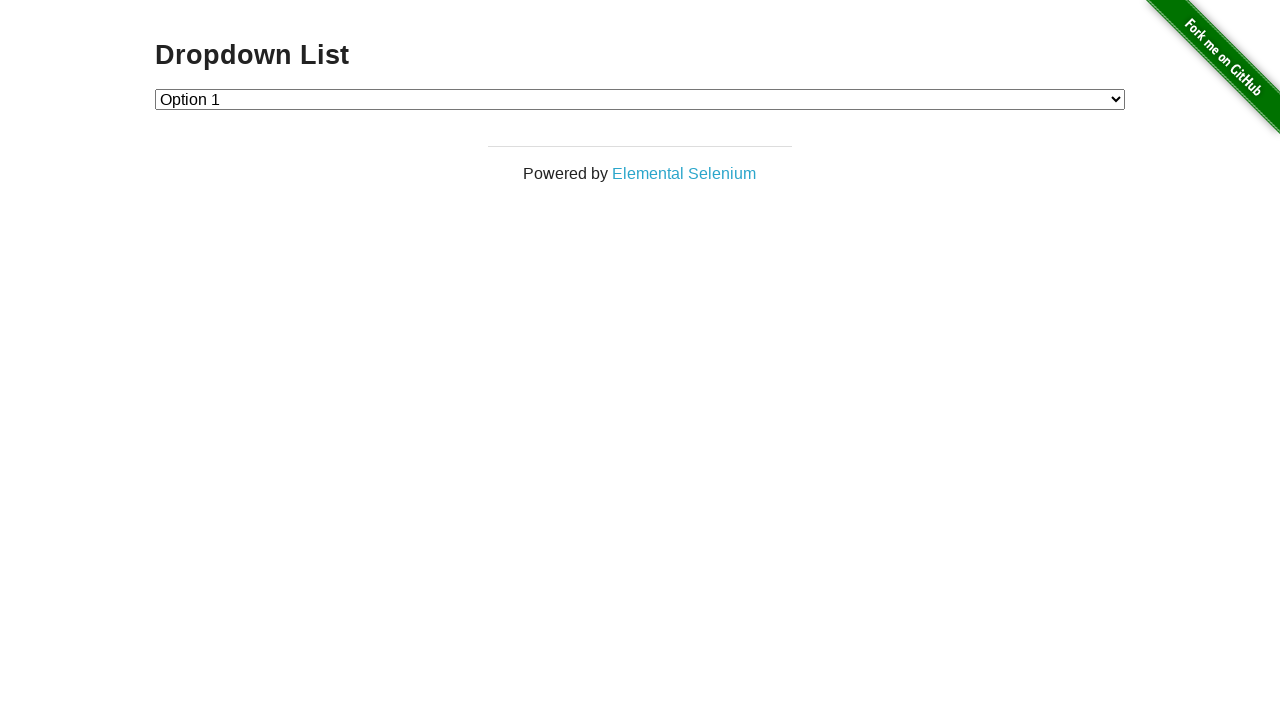